Tests marking all todo items as completed using the toggle-all checkbox

Starting URL: https://demo.playwright.dev/todomvc

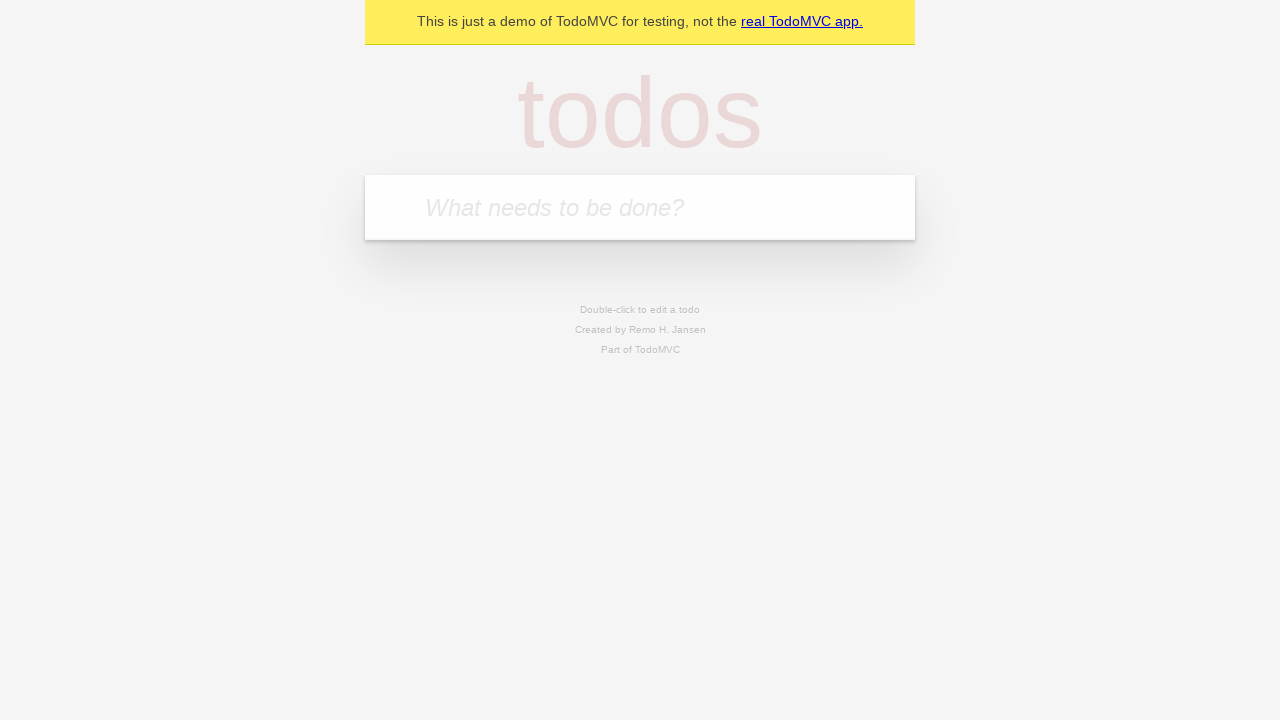

Filled new todo input with 'buy some cheese' on .new-todo
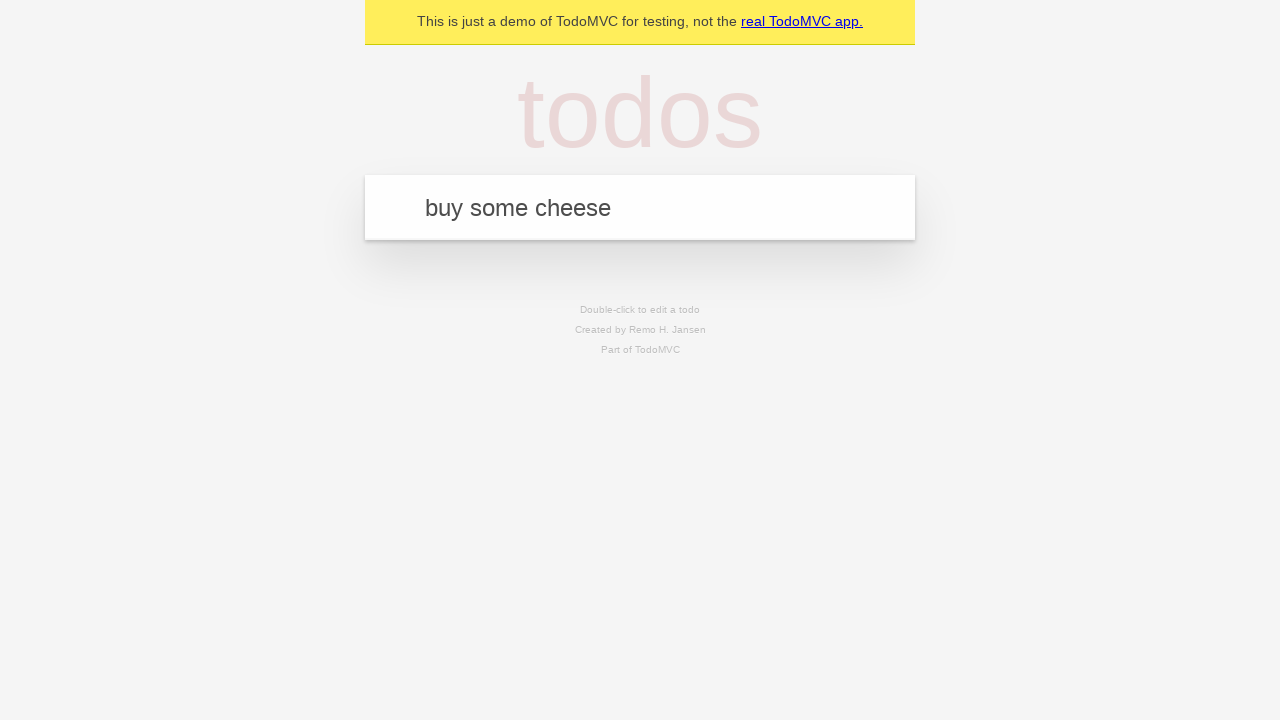

Pressed Enter to add 'buy some cheese' todo on .new-todo
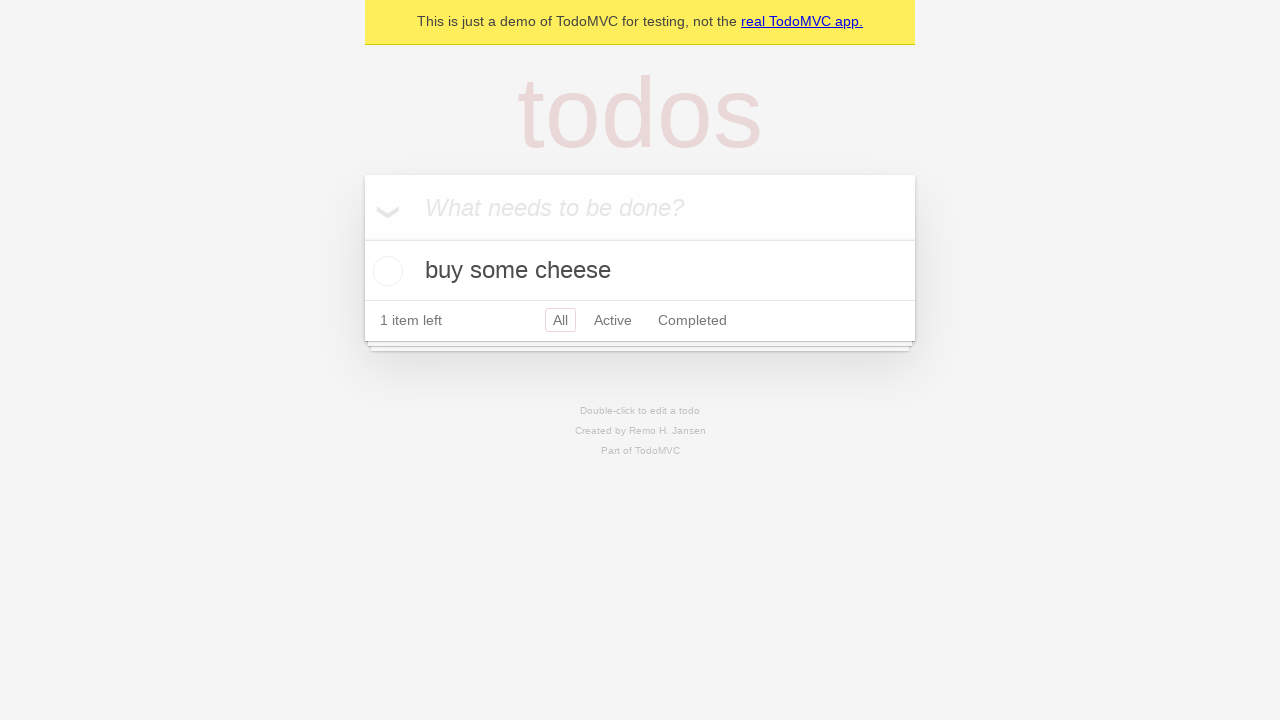

Filled new todo input with 'feed the cat' on .new-todo
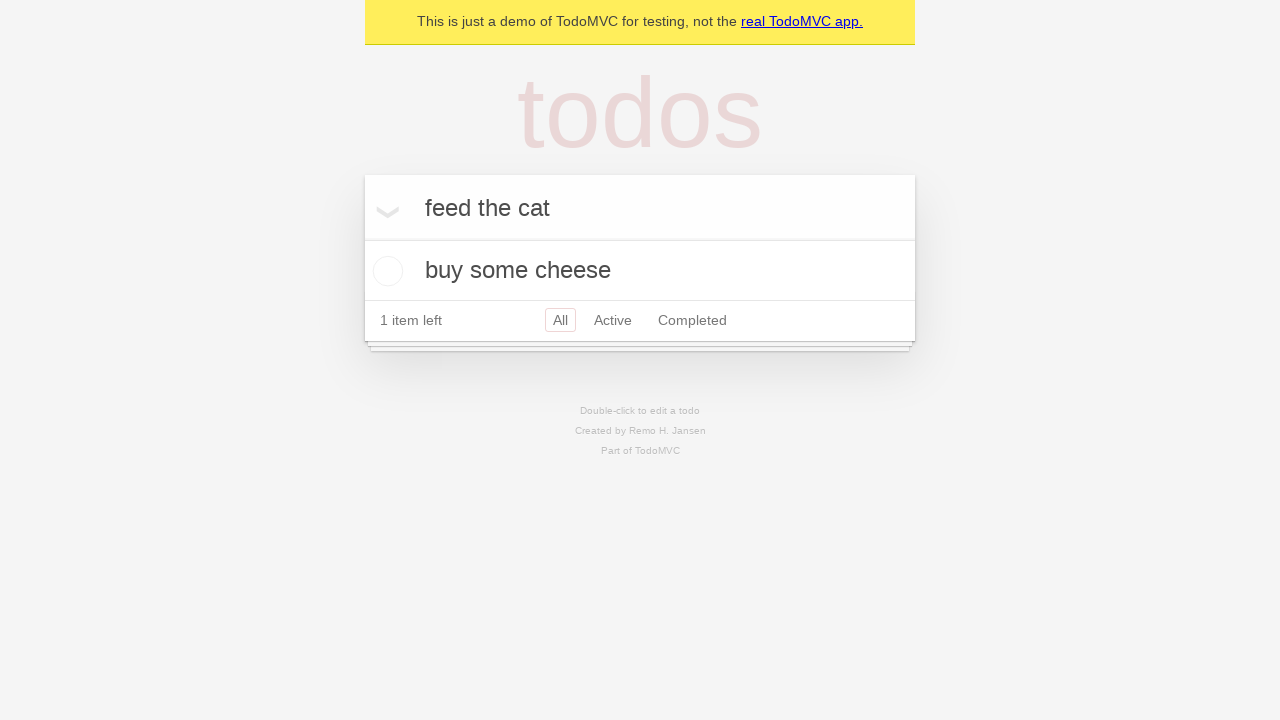

Pressed Enter to add 'feed the cat' todo on .new-todo
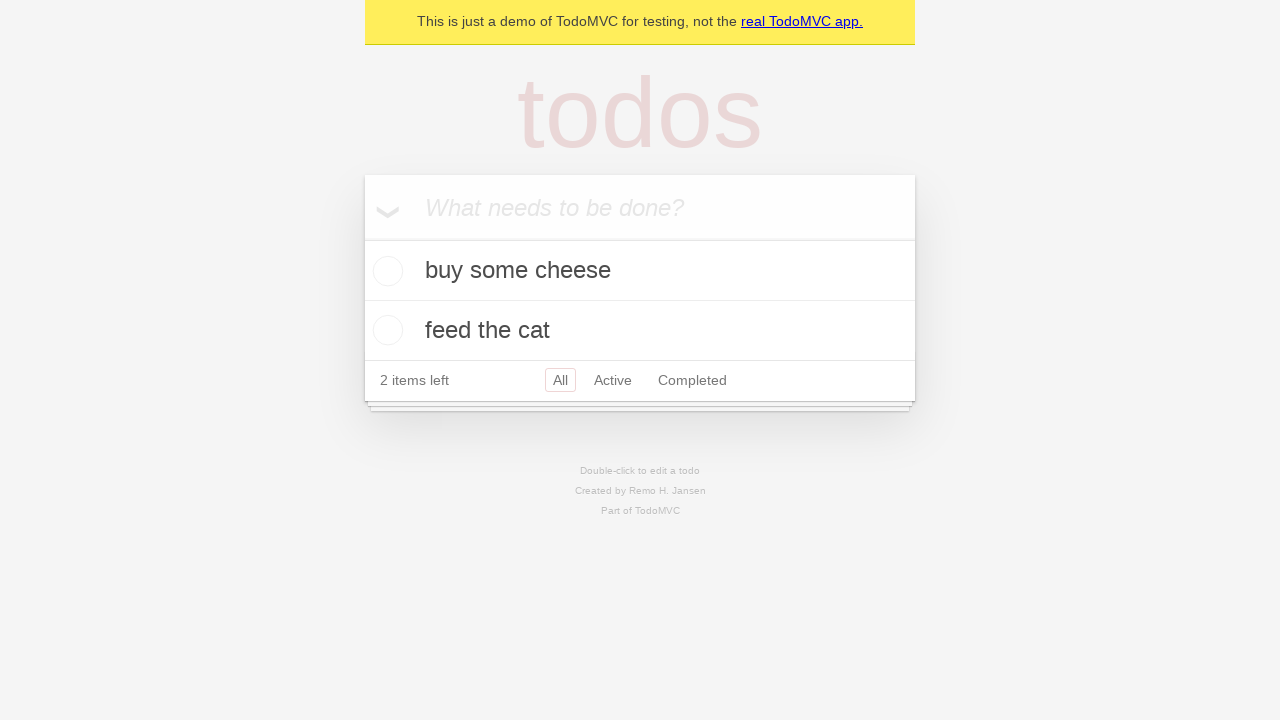

Filled new todo input with 'book a doctors appointment' on .new-todo
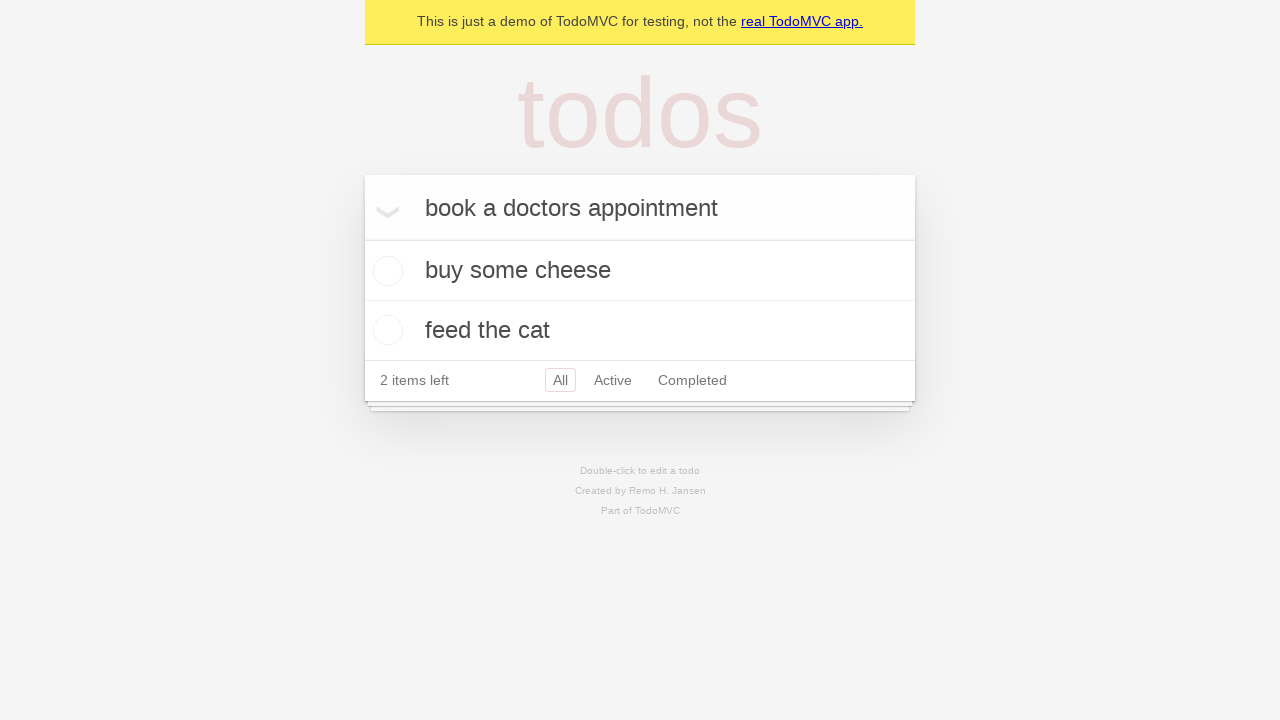

Pressed Enter to add 'book a doctors appointment' todo on .new-todo
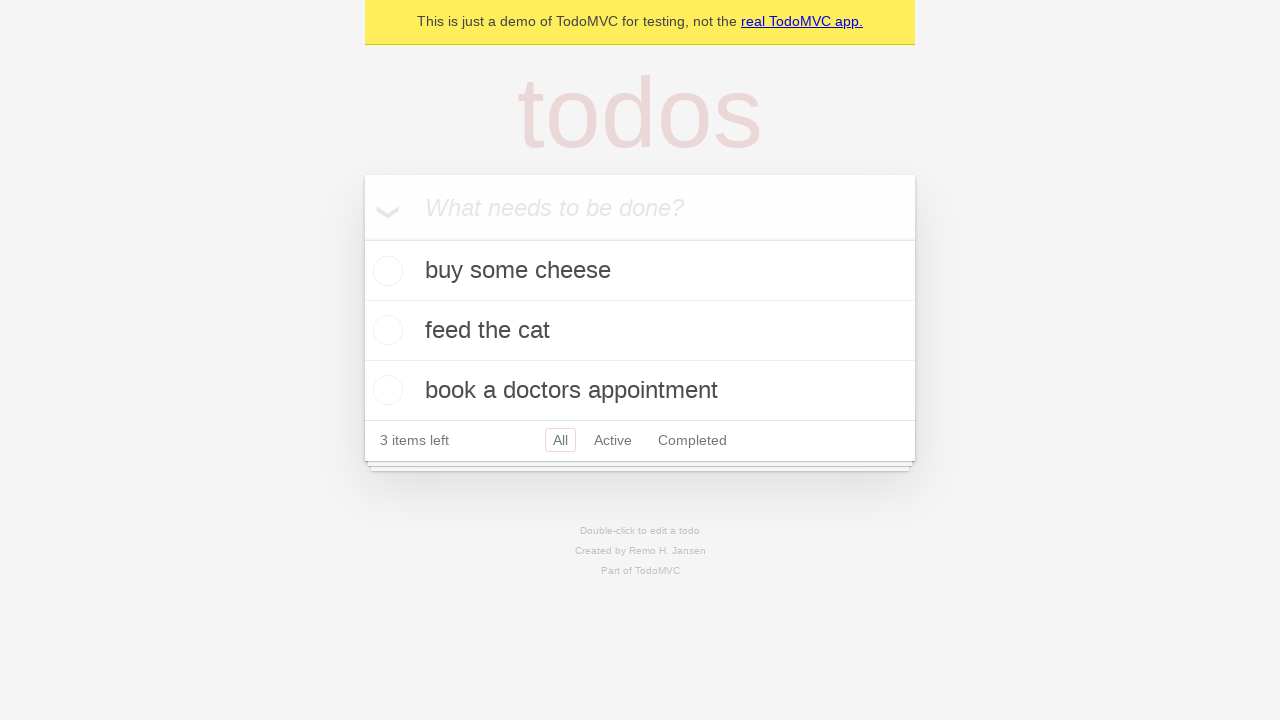

Waited for all 3 todo items to be added to the list
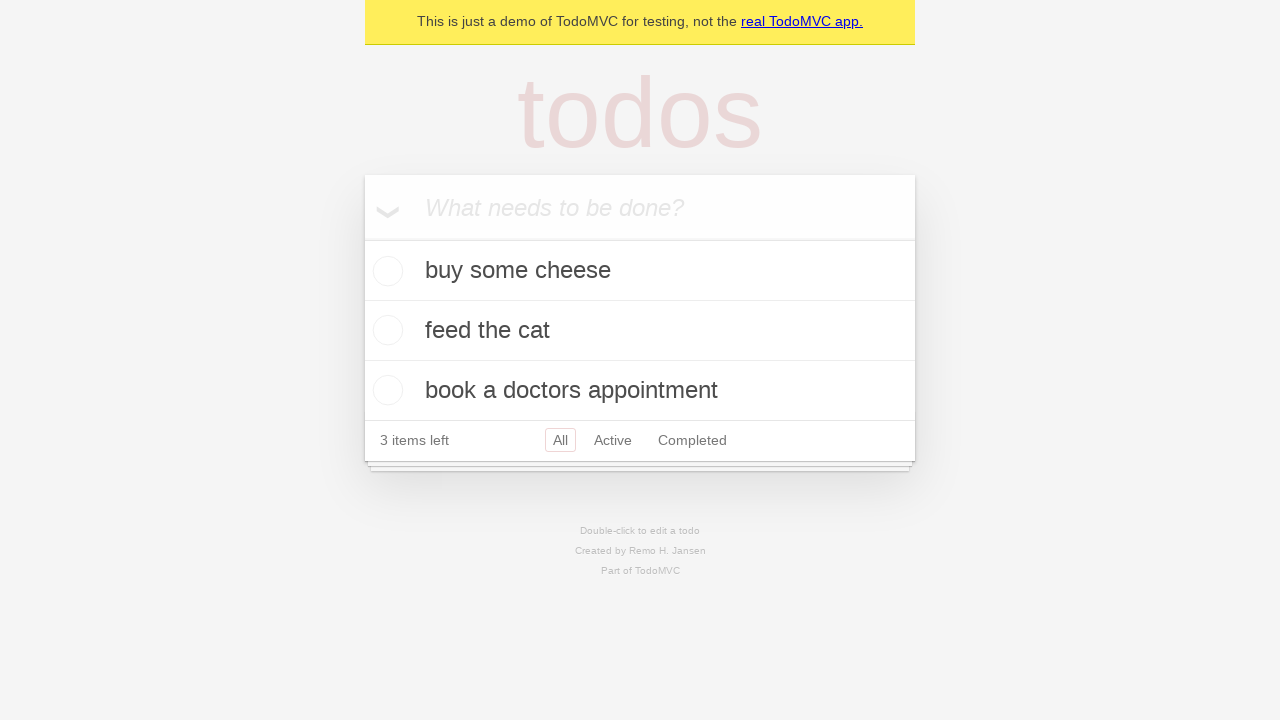

Clicked toggle-all checkbox to mark all items as completed at (362, 238) on .toggle-all
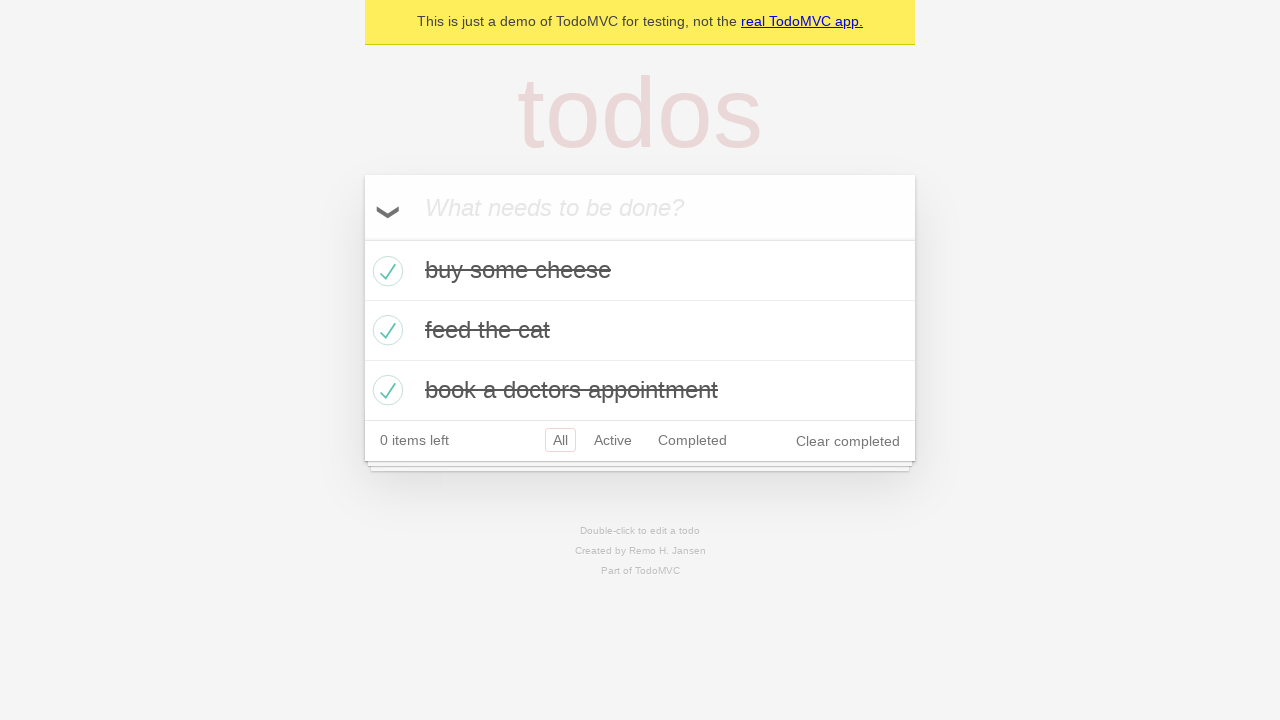

Verified all todo items are marked as completed
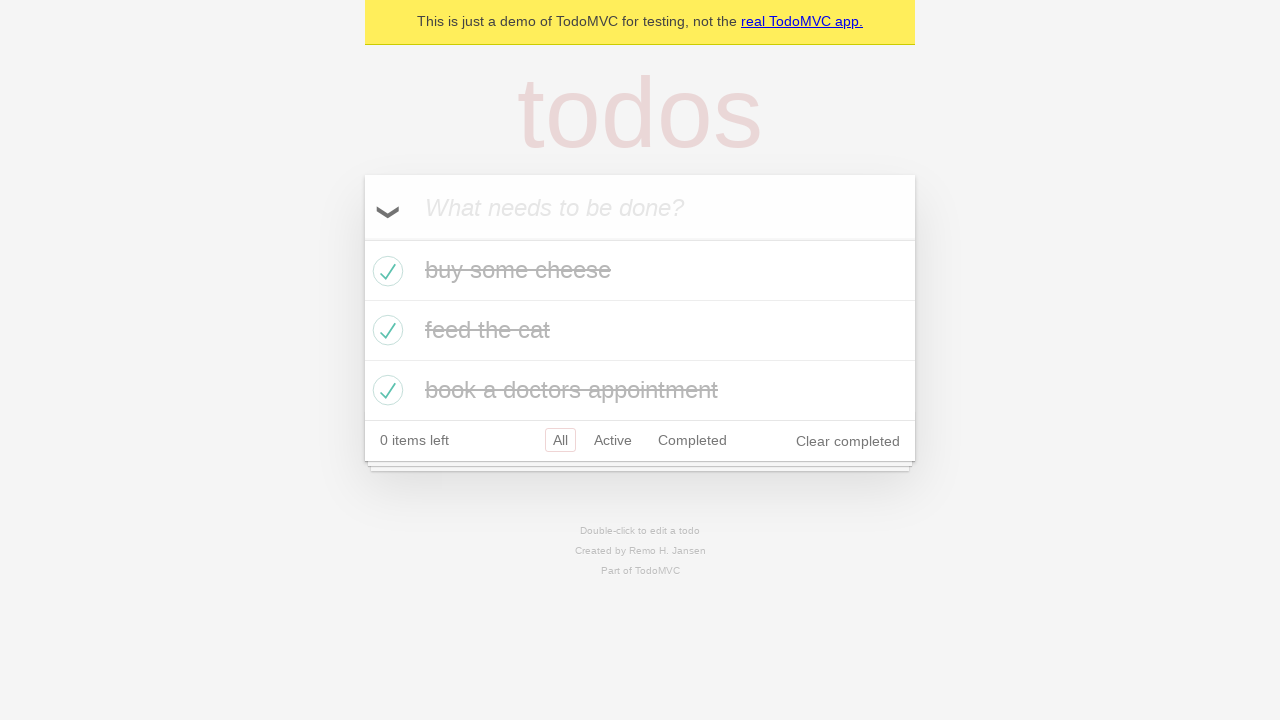

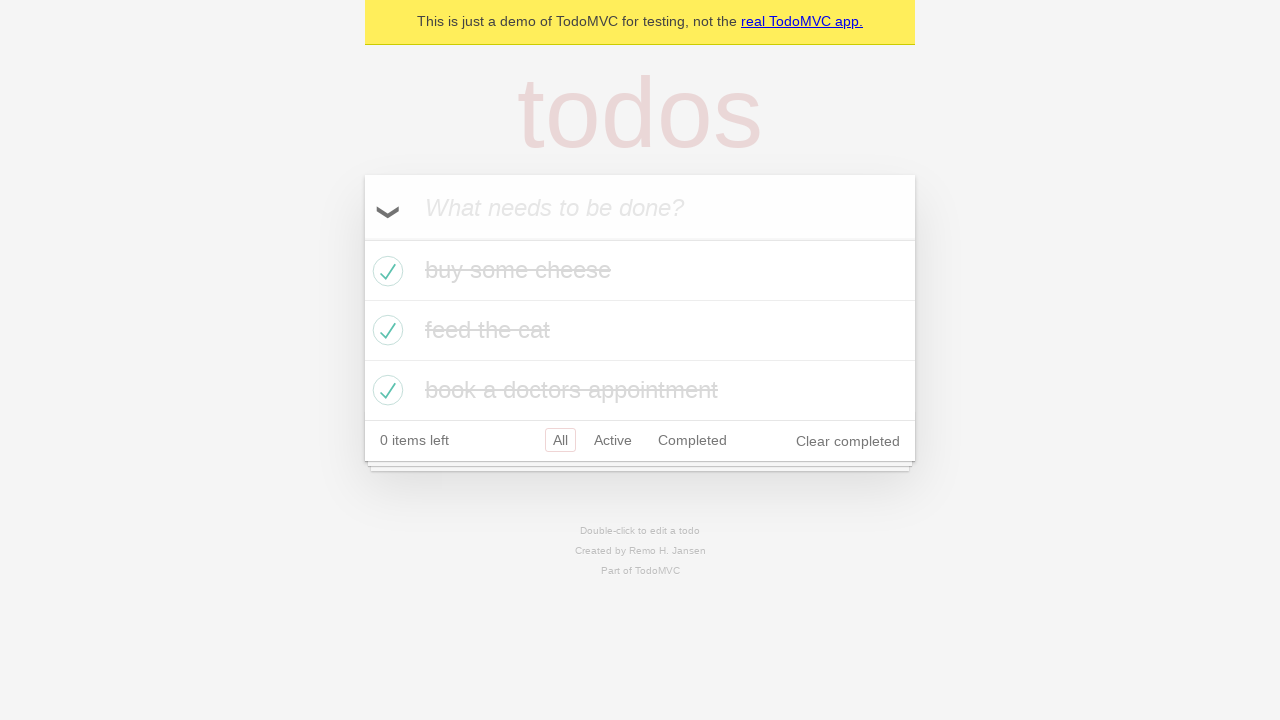